Tests handling of two browser windows by clicking a link that opens a new window, then switching to the new window and verifying the title

Starting URL: https://the-internet.herokuapp.com/windows

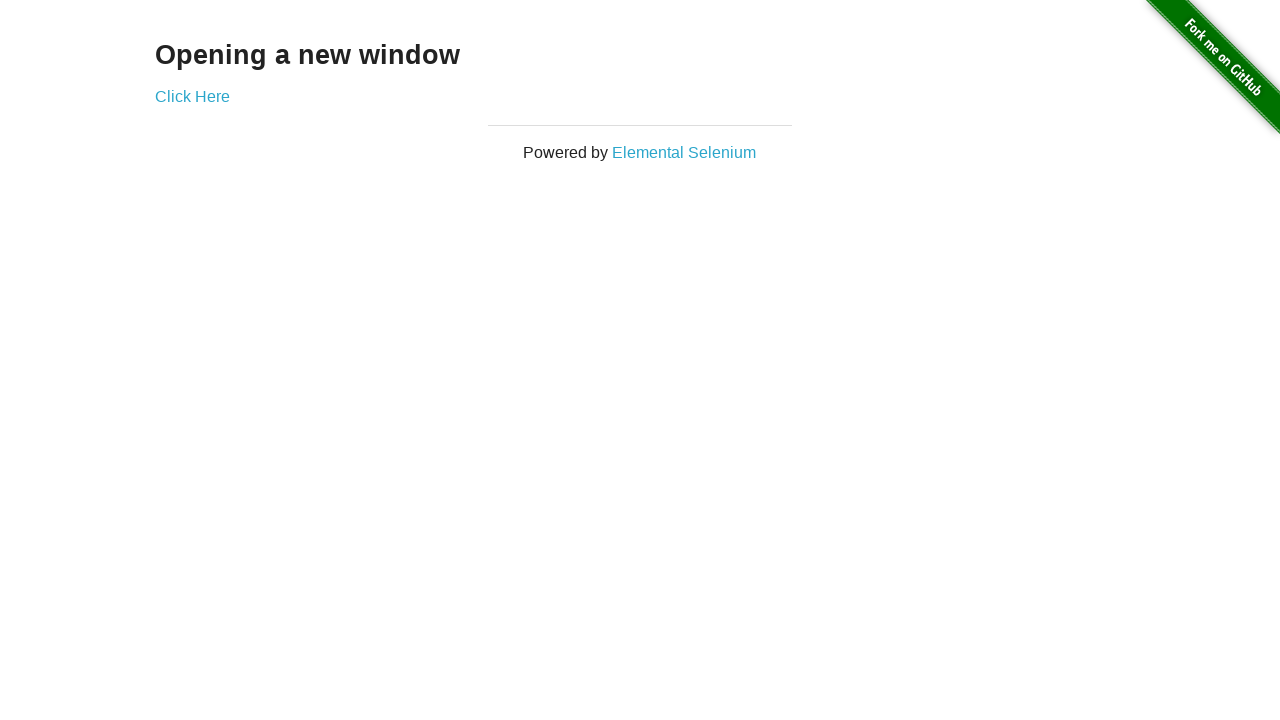

Retrieved initial page title
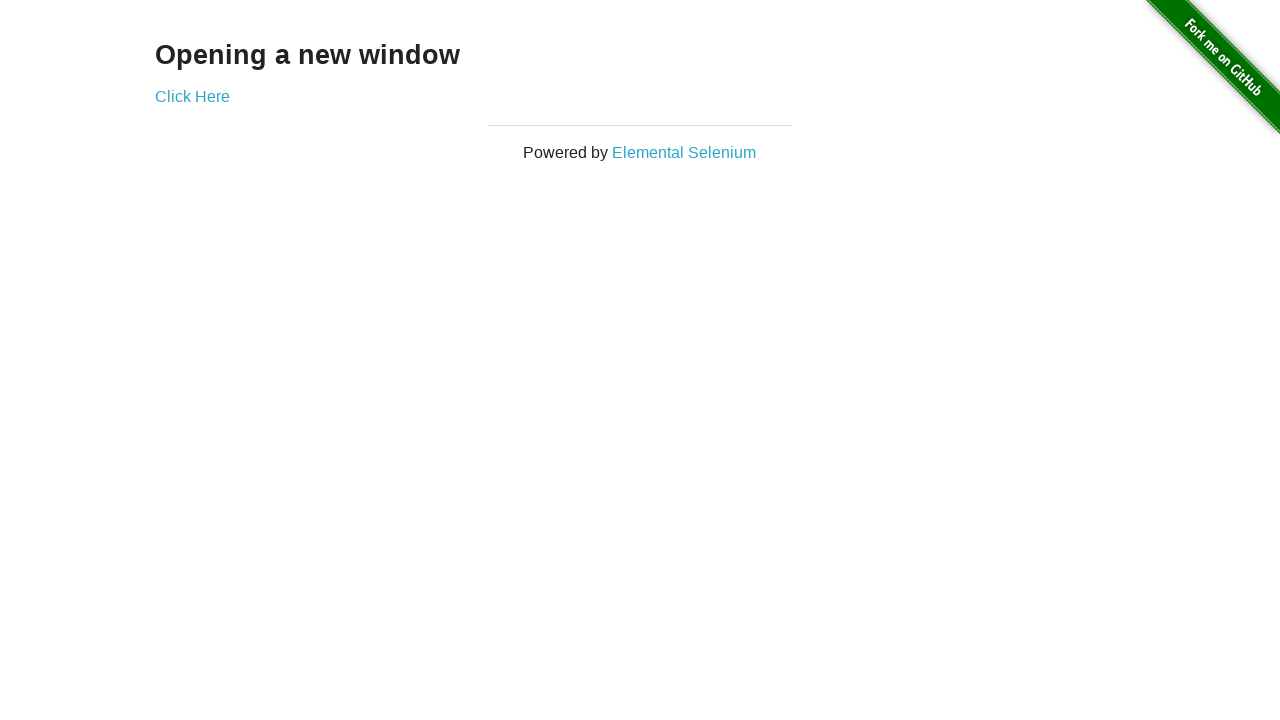

Clicked 'Click Here' link to open new window at (192, 96) on text=Click Here
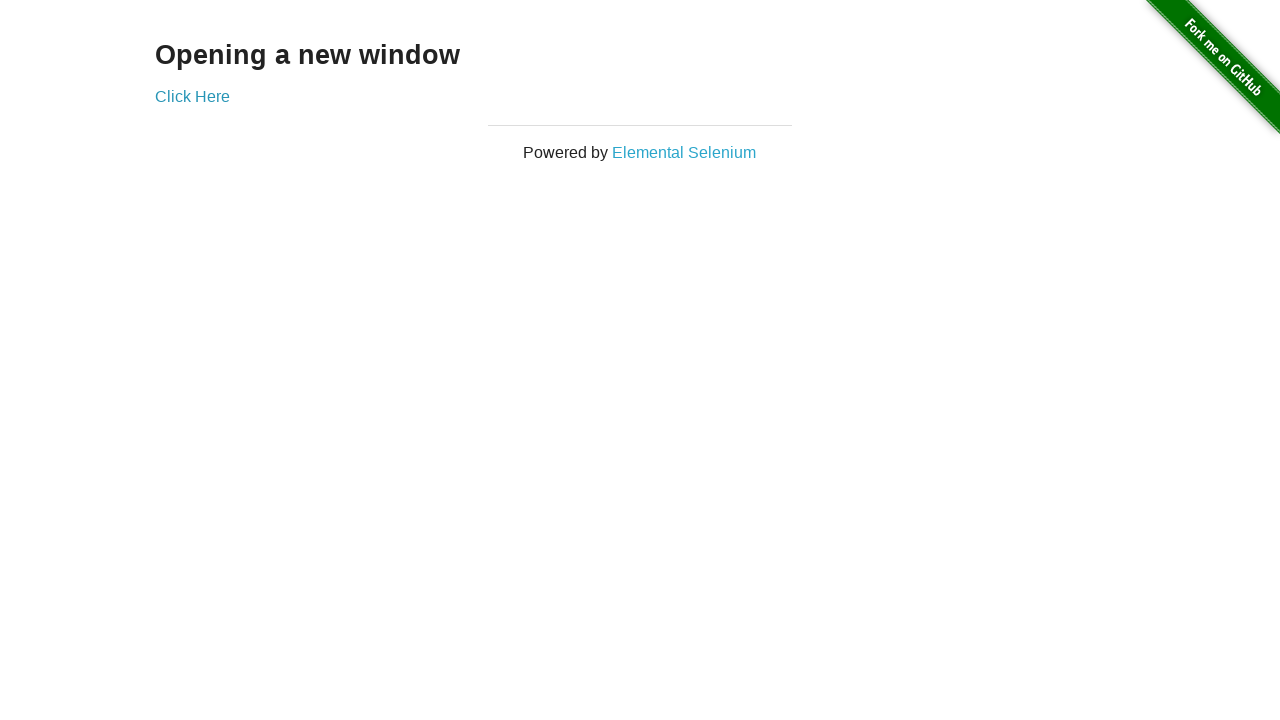

Captured new page object from context
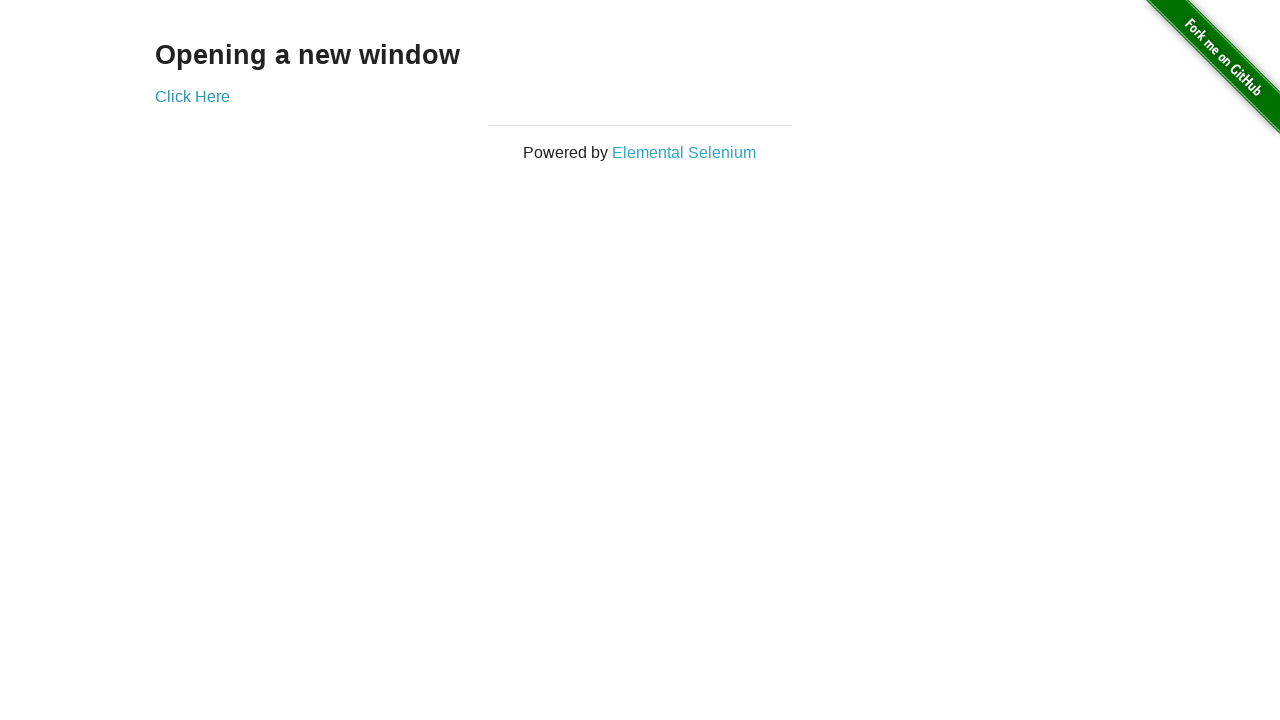

New window loaded completely
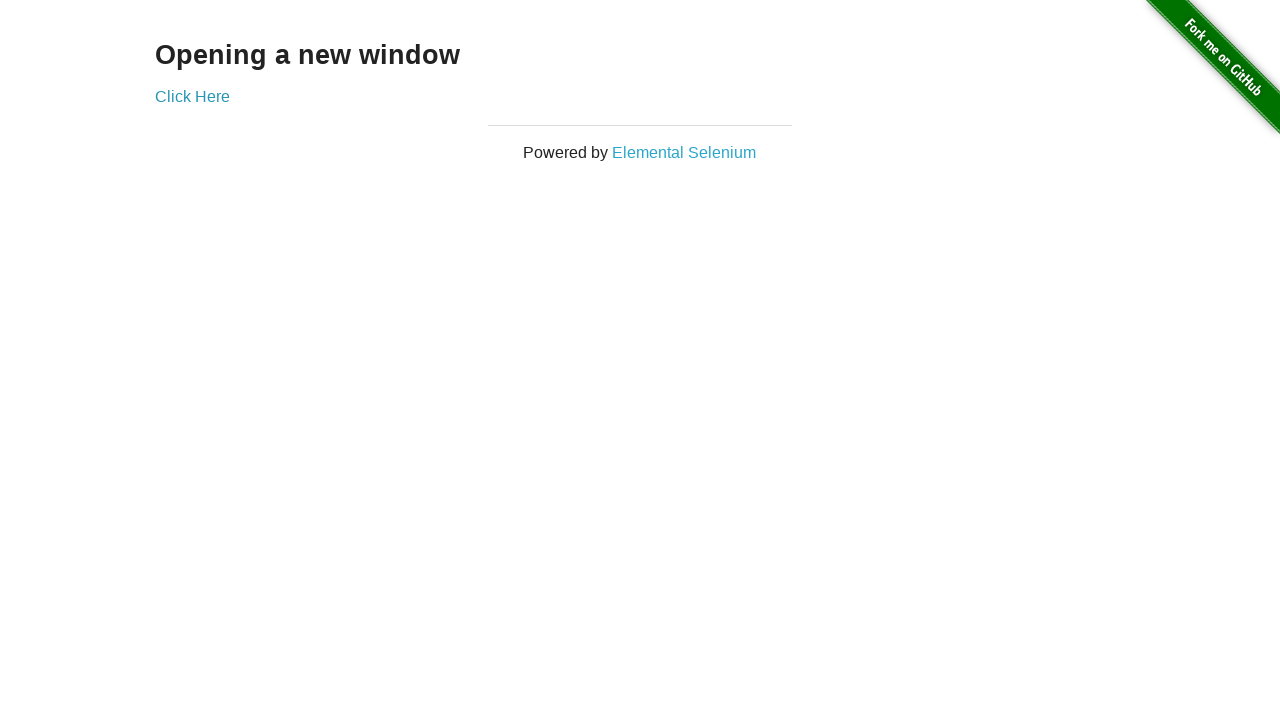

Noted main window is still current tab
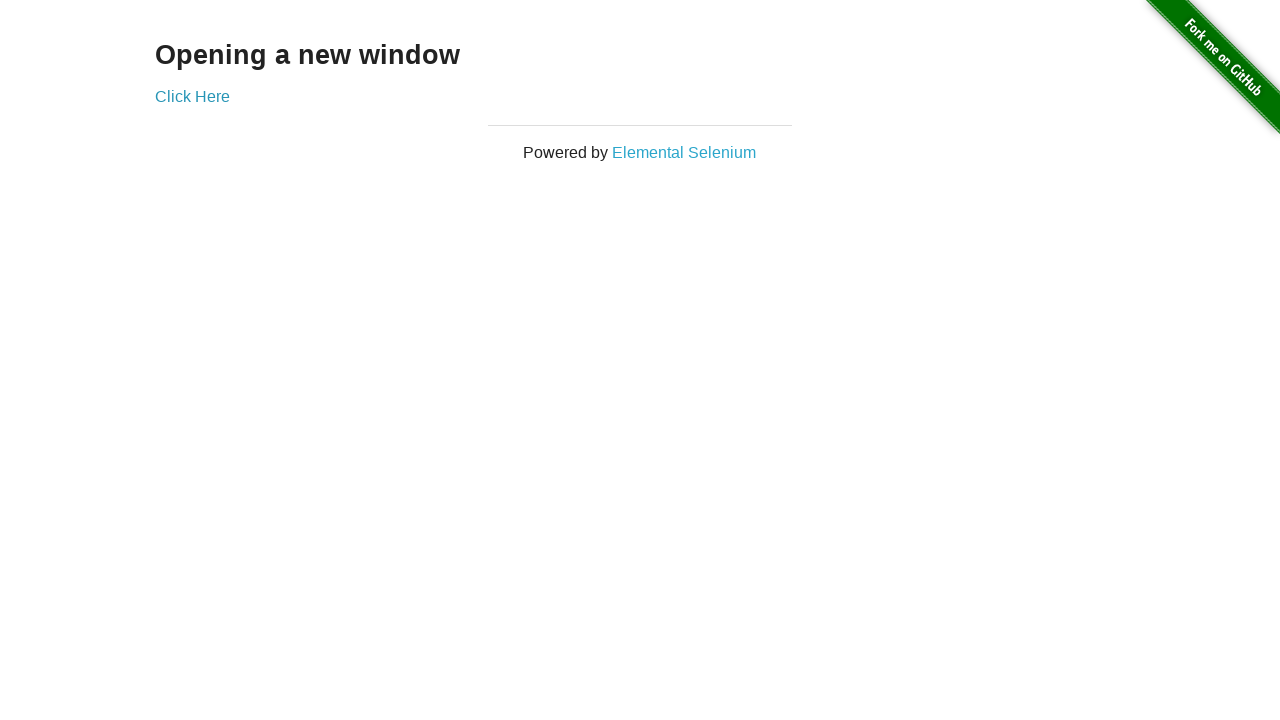

Retrieved new window title
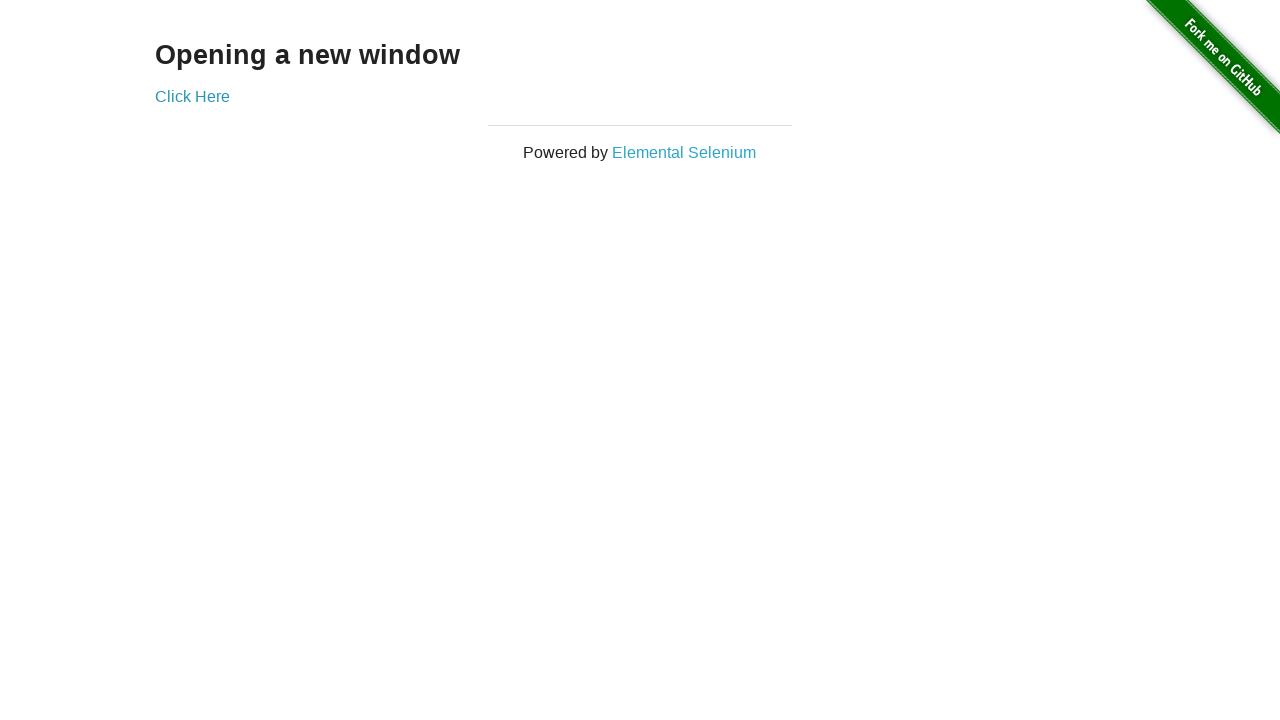

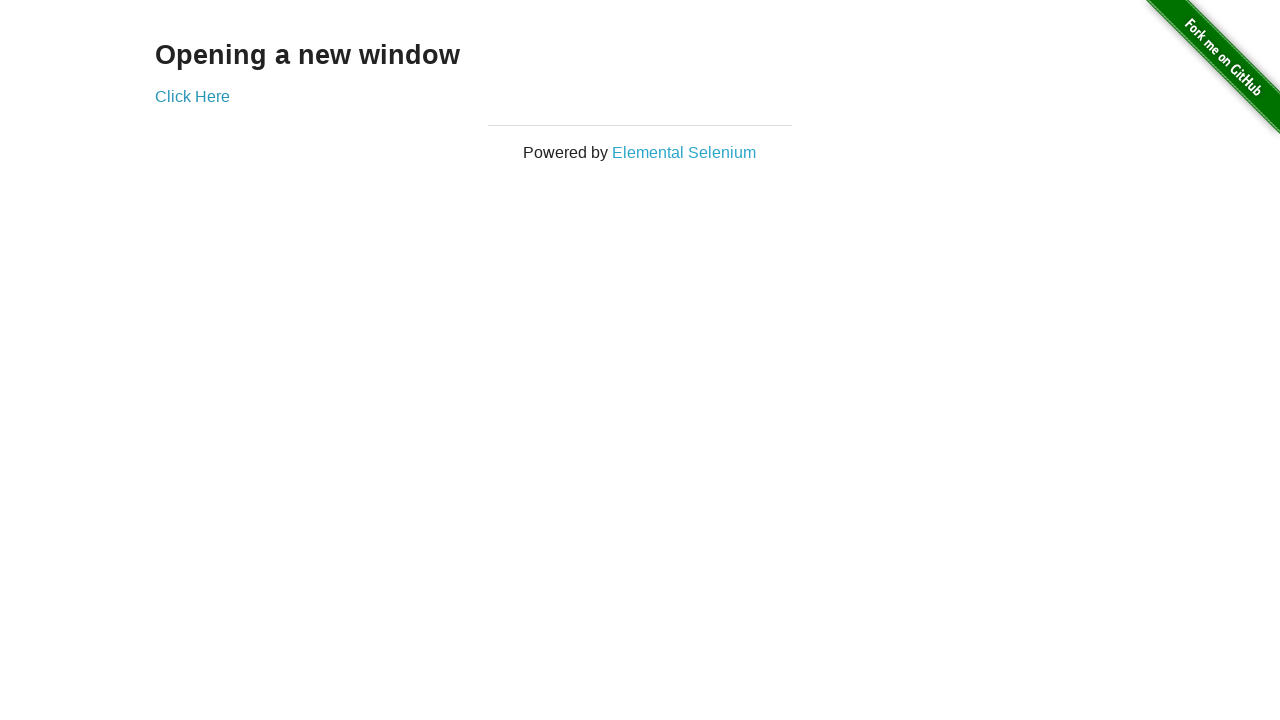